Tests the Playwright homepage by verifying the page title contains "Playwright", checking that the "Get started" link has the correct href attribute, clicking the link, and verifying navigation to the intro page.

Starting URL: https://playwright.dev/

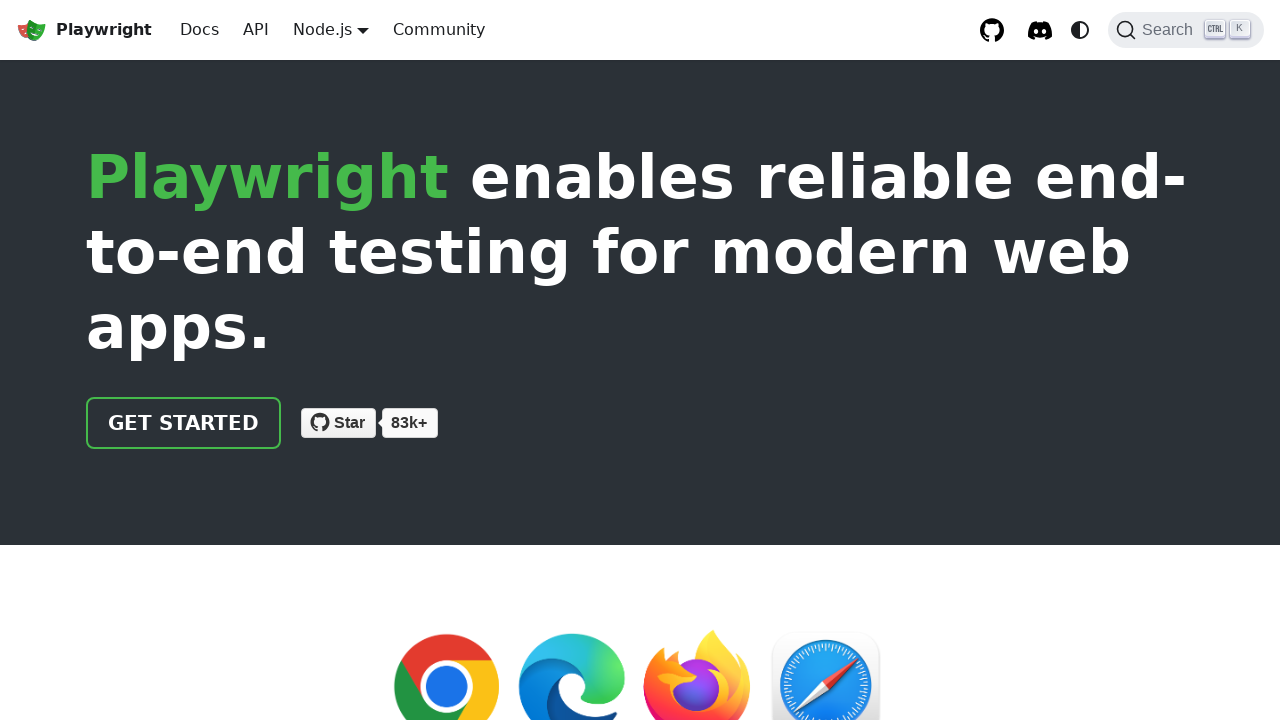

Verified page title contains 'Playwright'
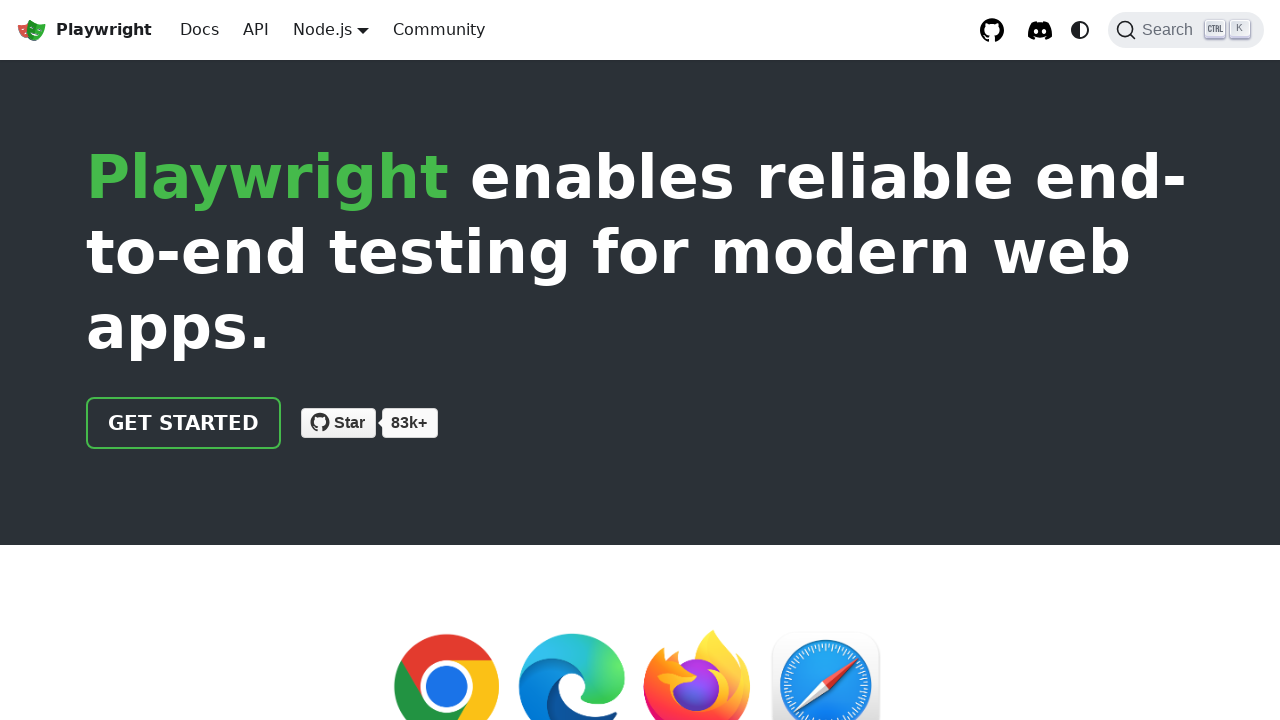

Located 'Get started' link
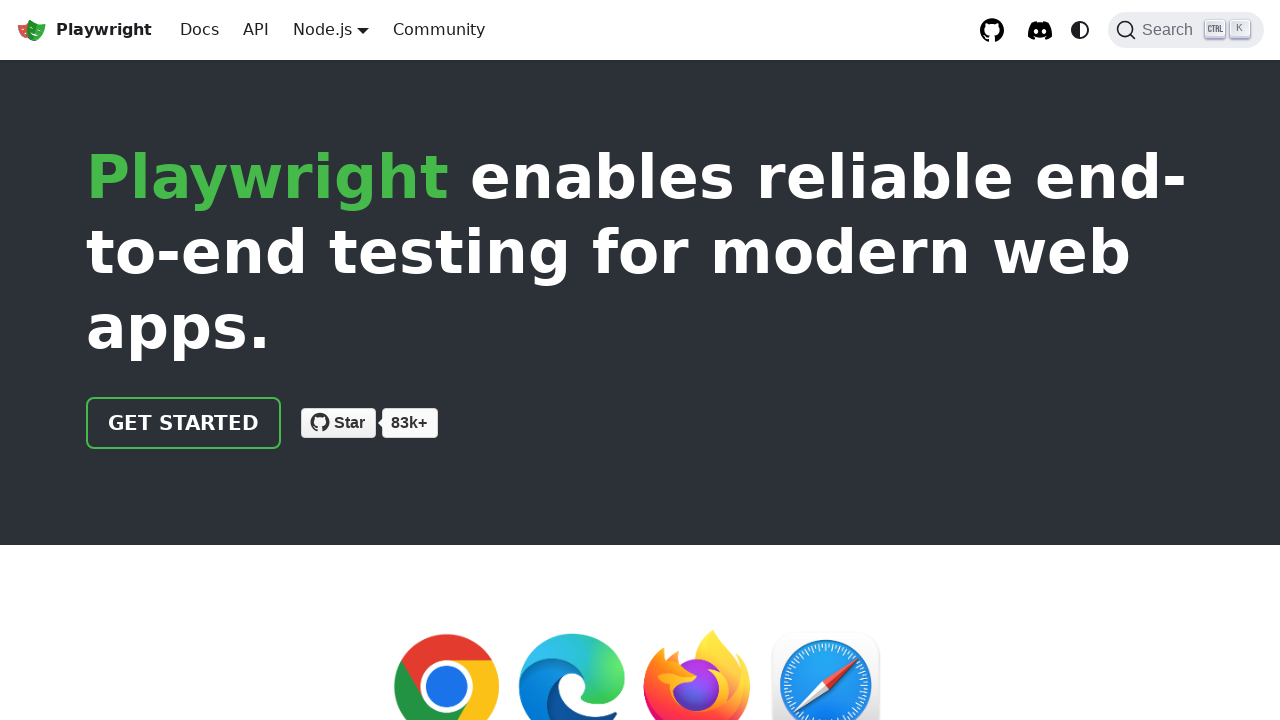

Verified 'Get started' link has correct href attribute '/docs/intro'
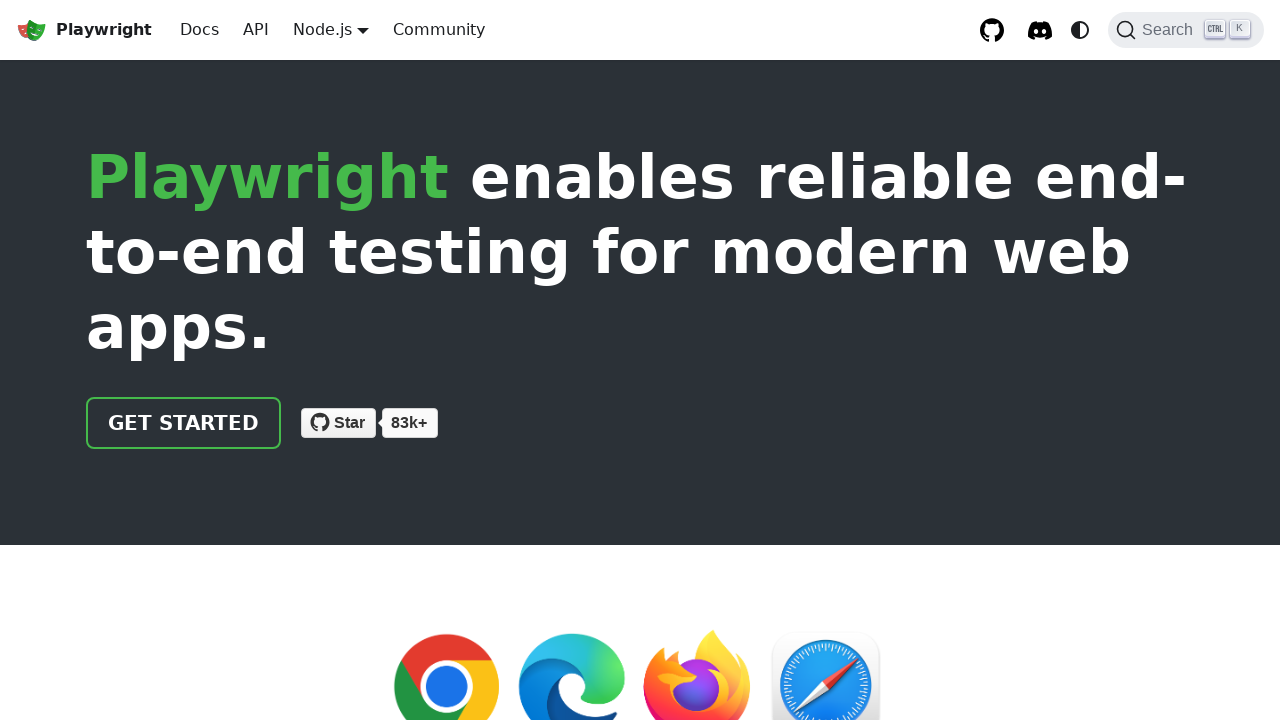

Clicked 'Get started' link to navigate to intro page at (184, 423) on internal:role=link[name="Get started"i]
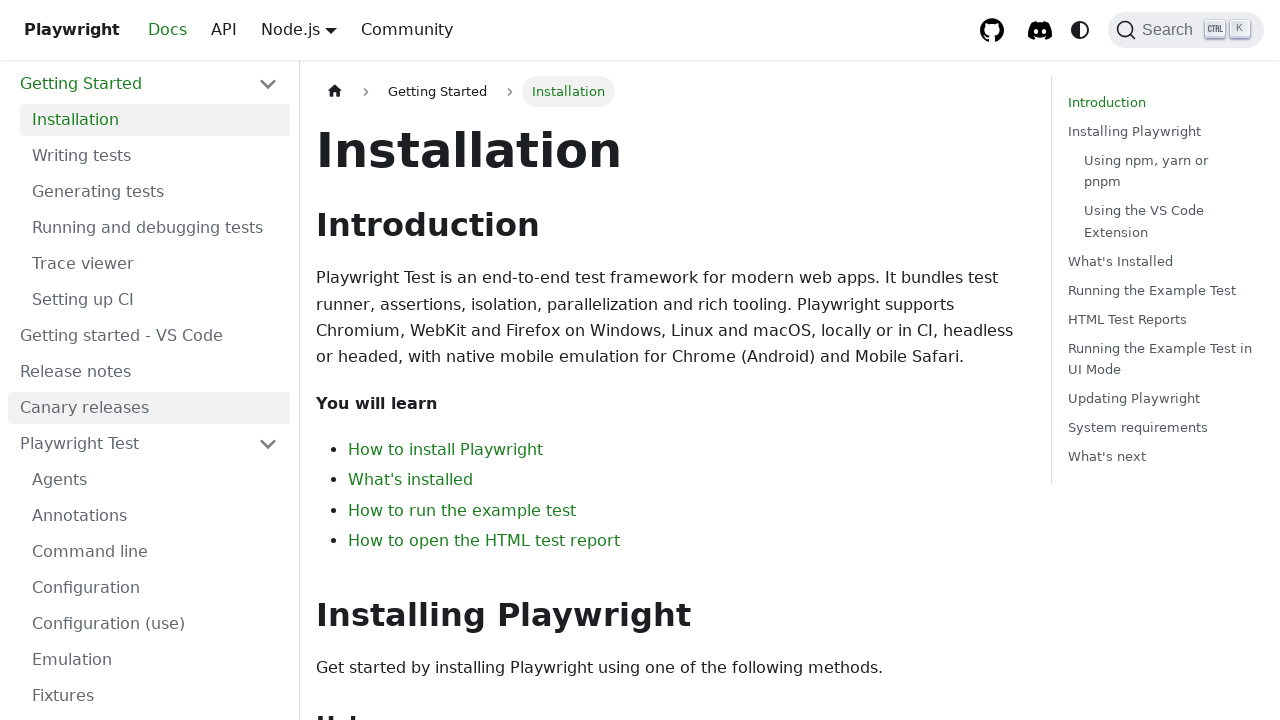

Verified navigation to intro page by checking URL
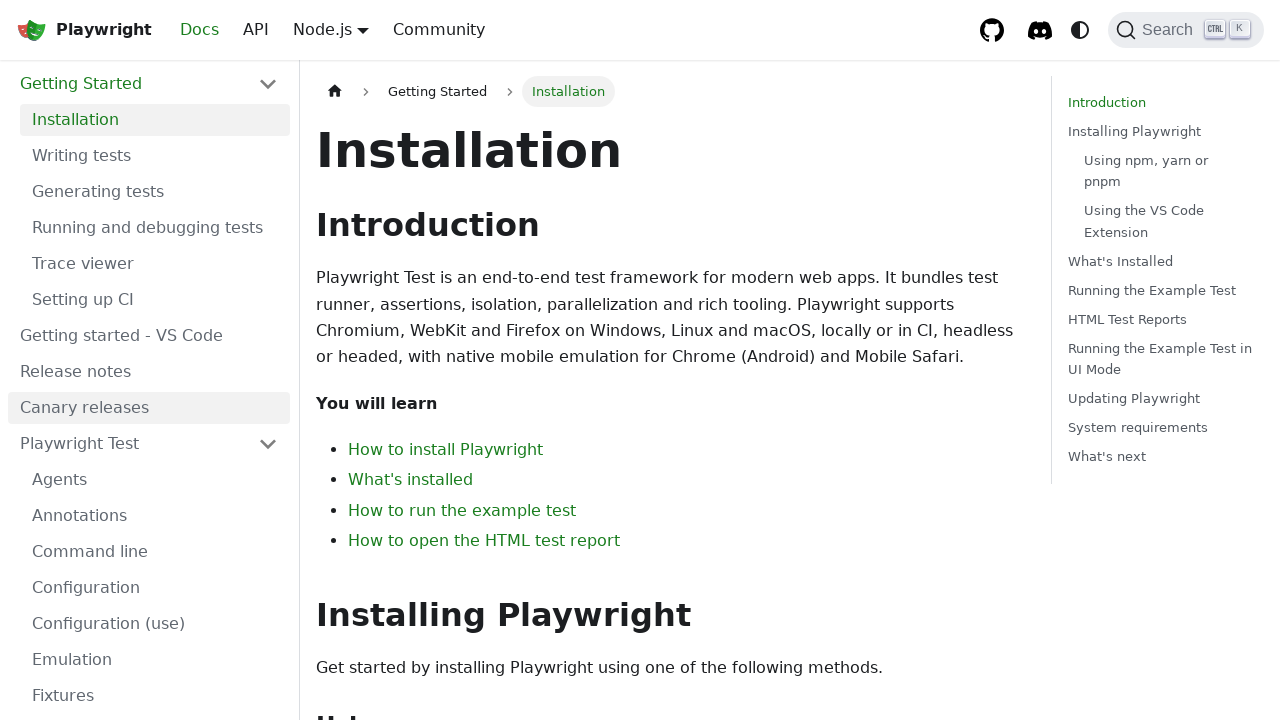

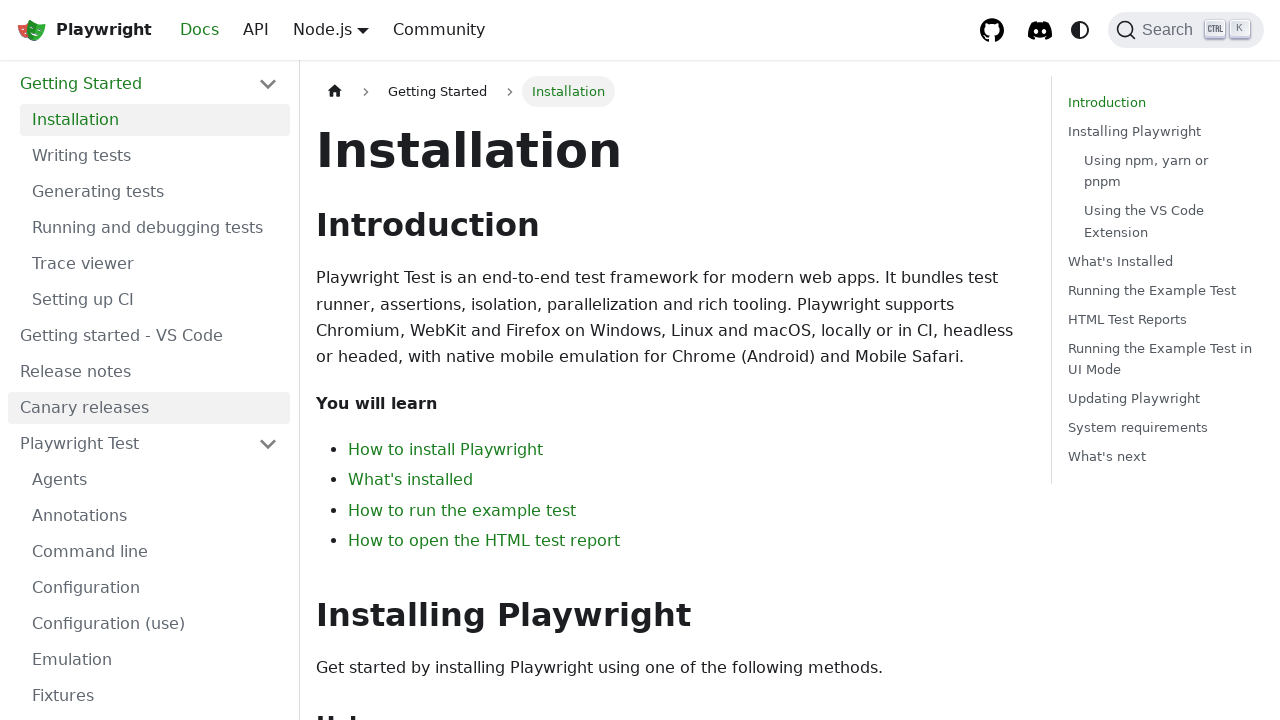